Tests dynamic loading page by clicking the Start button and verifying that "Hello World!" text appears after loading completes

Starting URL: https://automationfc.github.io/dynamic-loading/

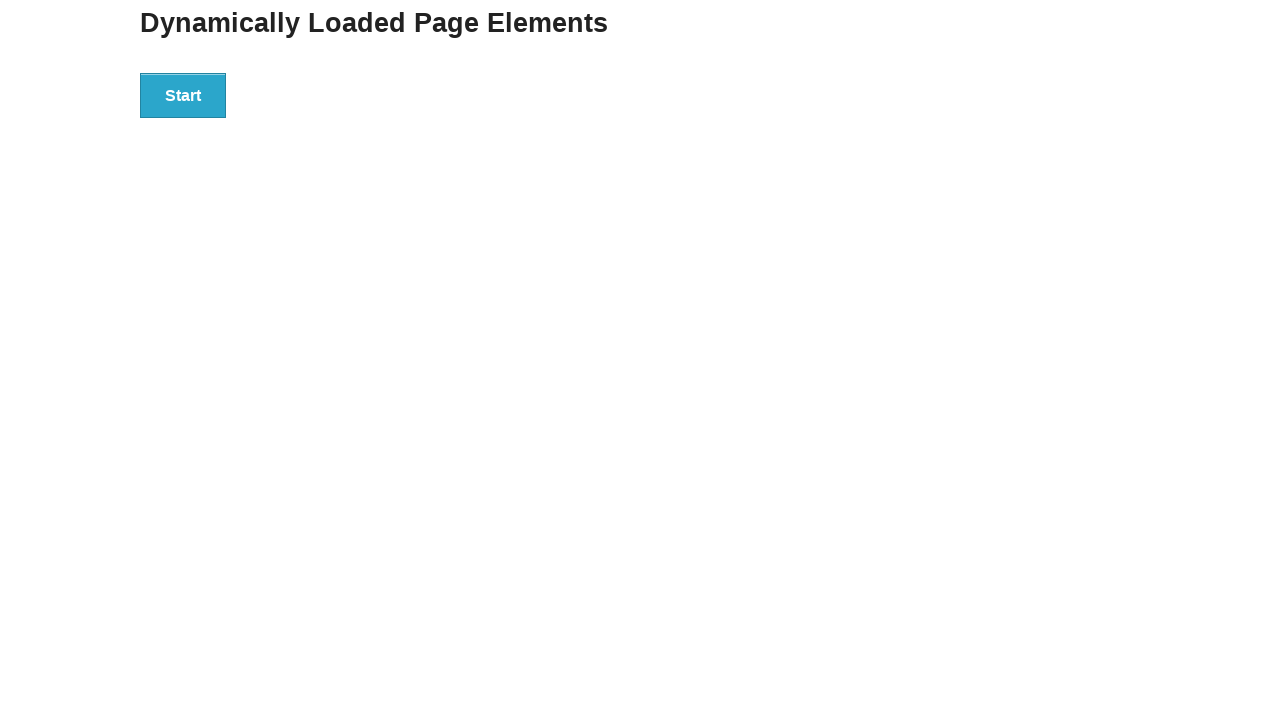

Navigated to dynamic loading test page
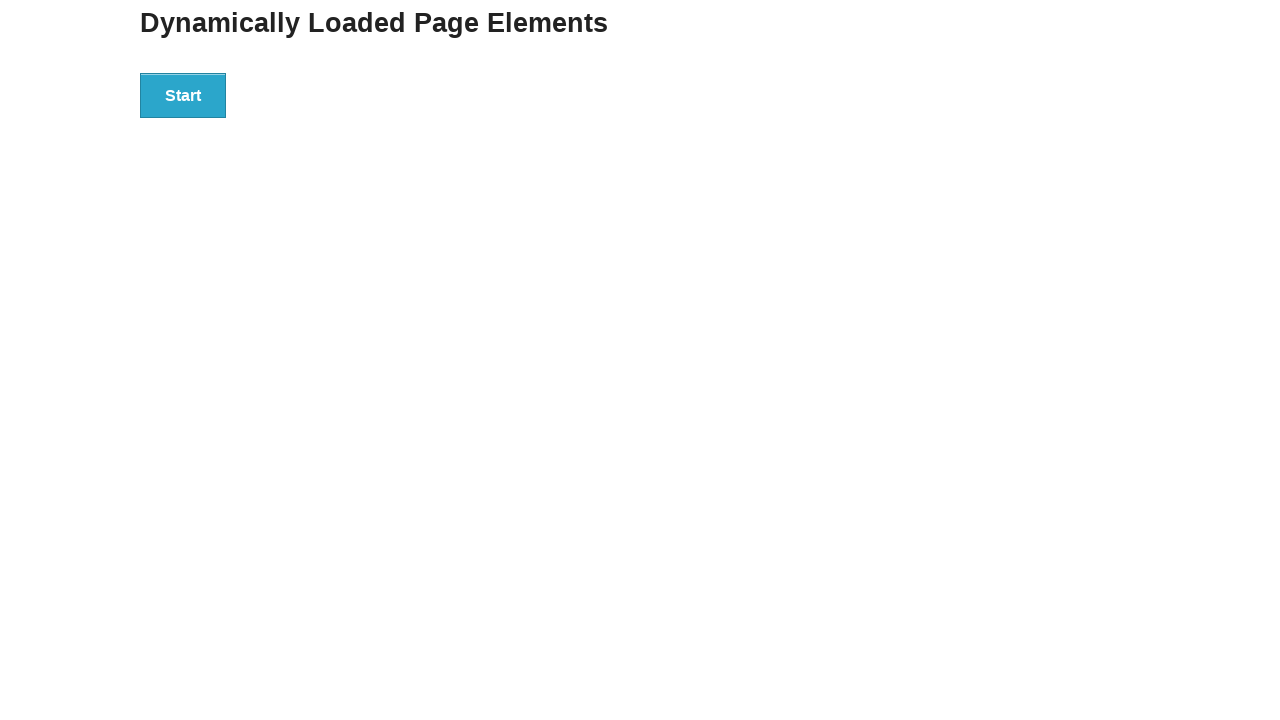

Clicked the Start button to initiate dynamic loading at (183, 95) on div#start>button
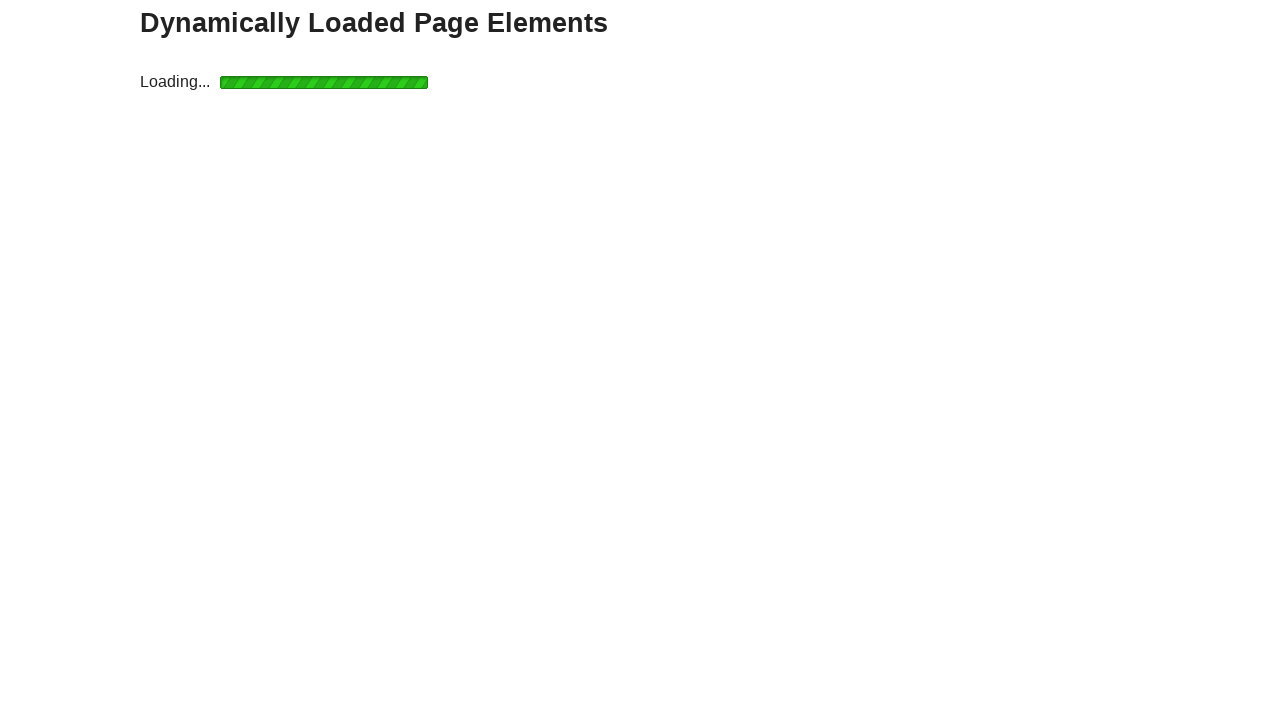

Waited for the 'Hello World!' text to appear after loading completed
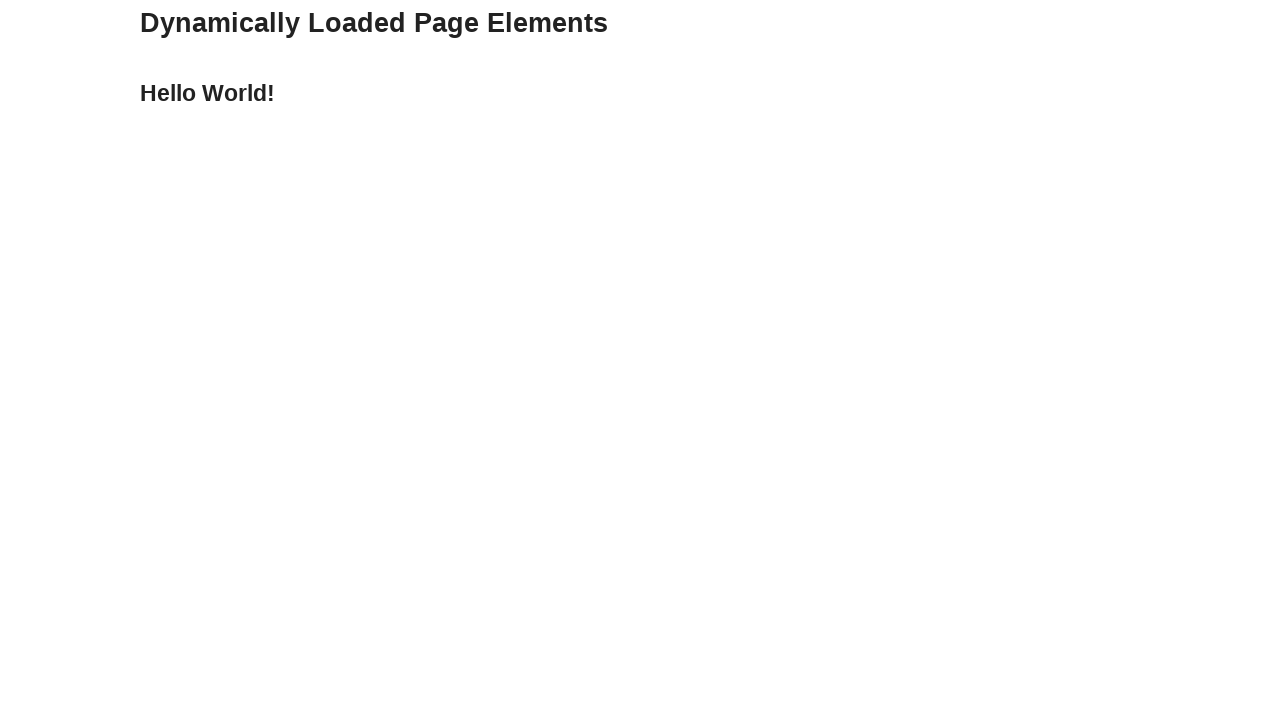

Verified that 'Hello World!' text is displayed correctly
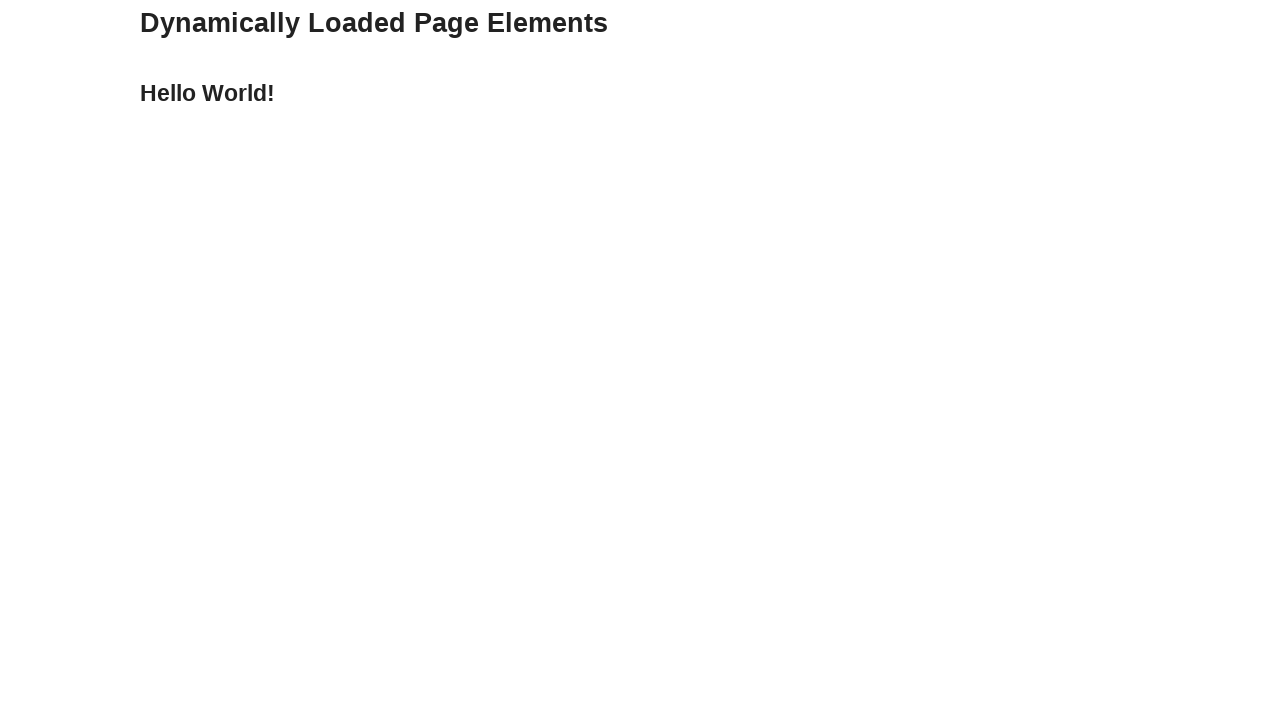

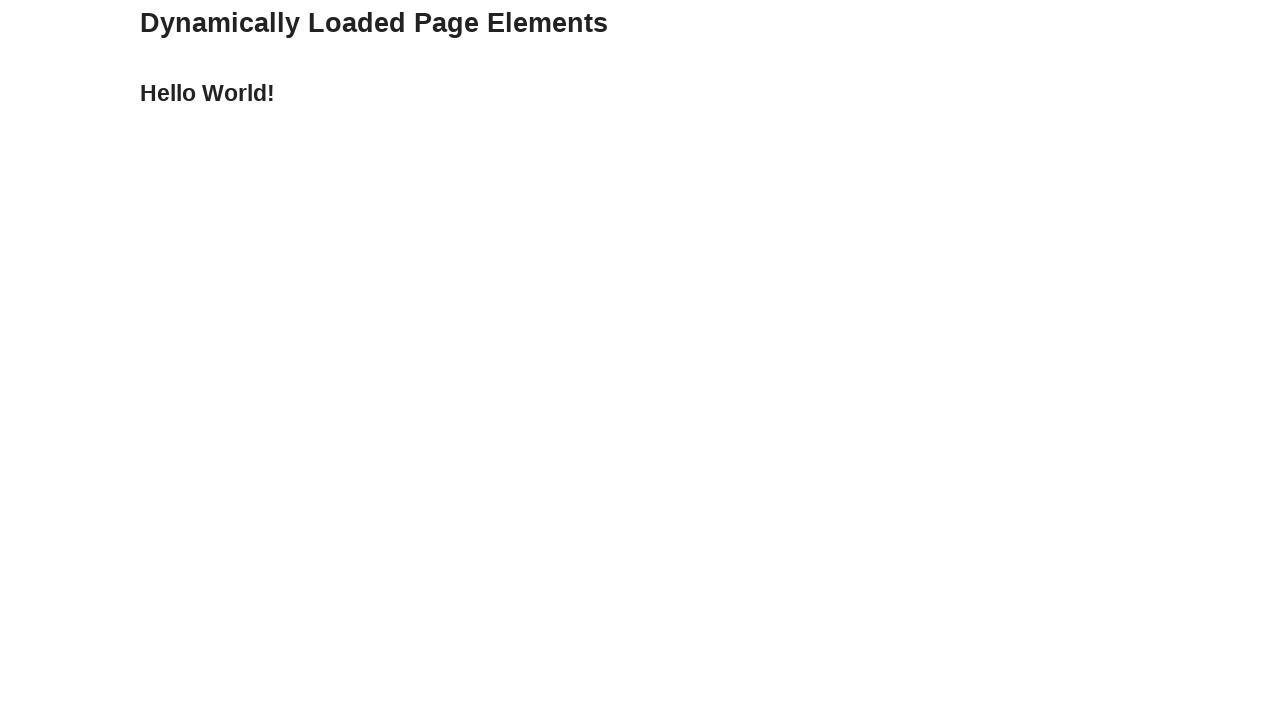